Fills out and submits a practice form with personal information including name, email, password, gender selection, employment status, and birth date

Starting URL: https://rahulshettyacademy.com/angularpractice/

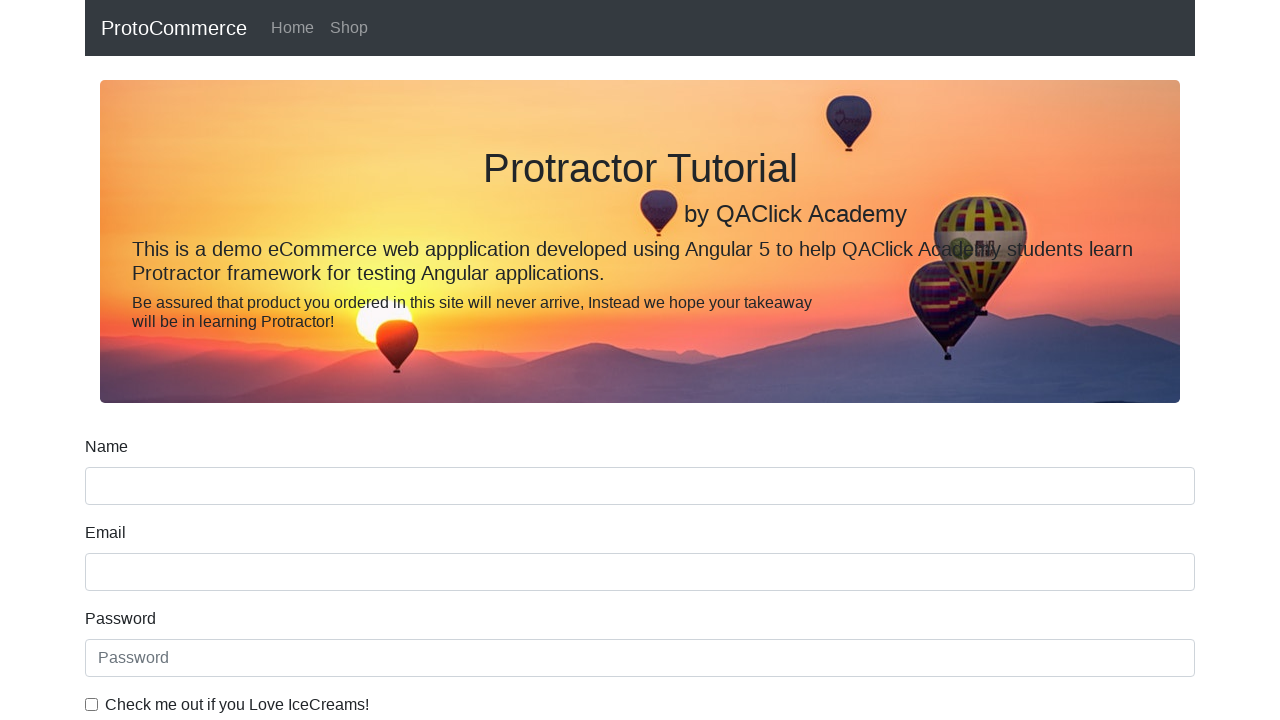

Filled name field with 'Jo' on input[name='name']
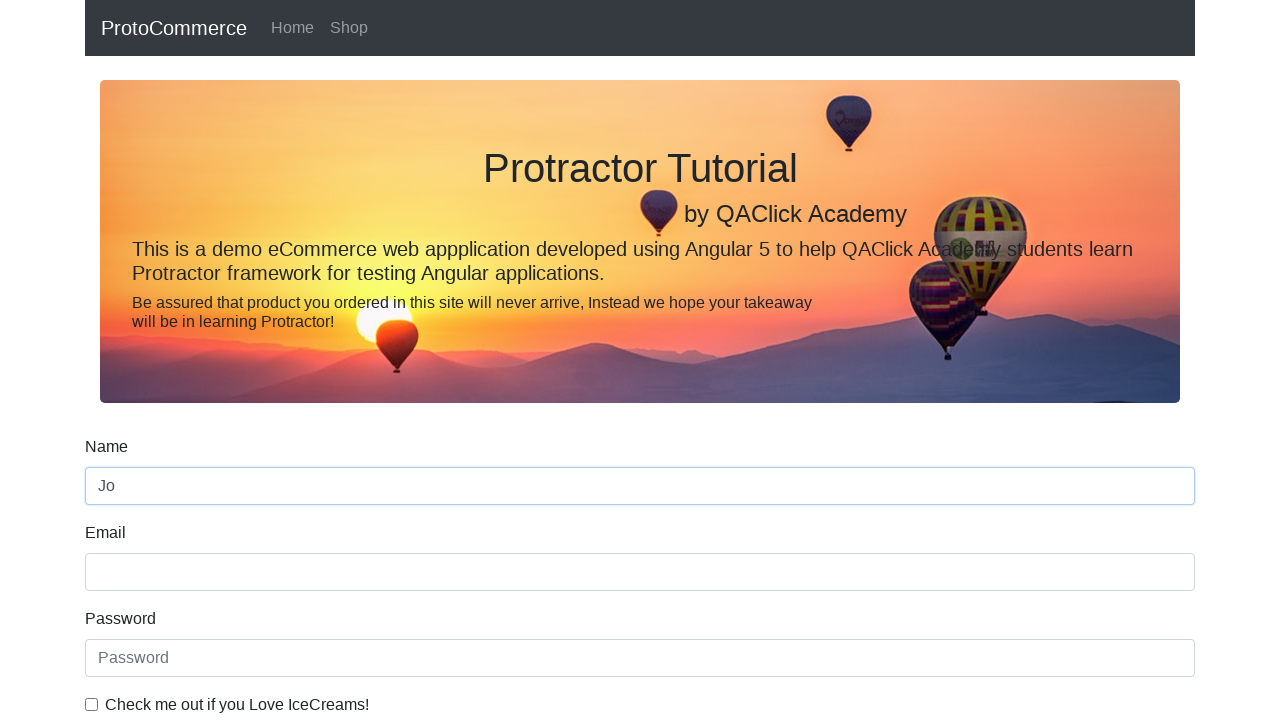

Filled email field with 'jo@gmail.com' on input[name='email']
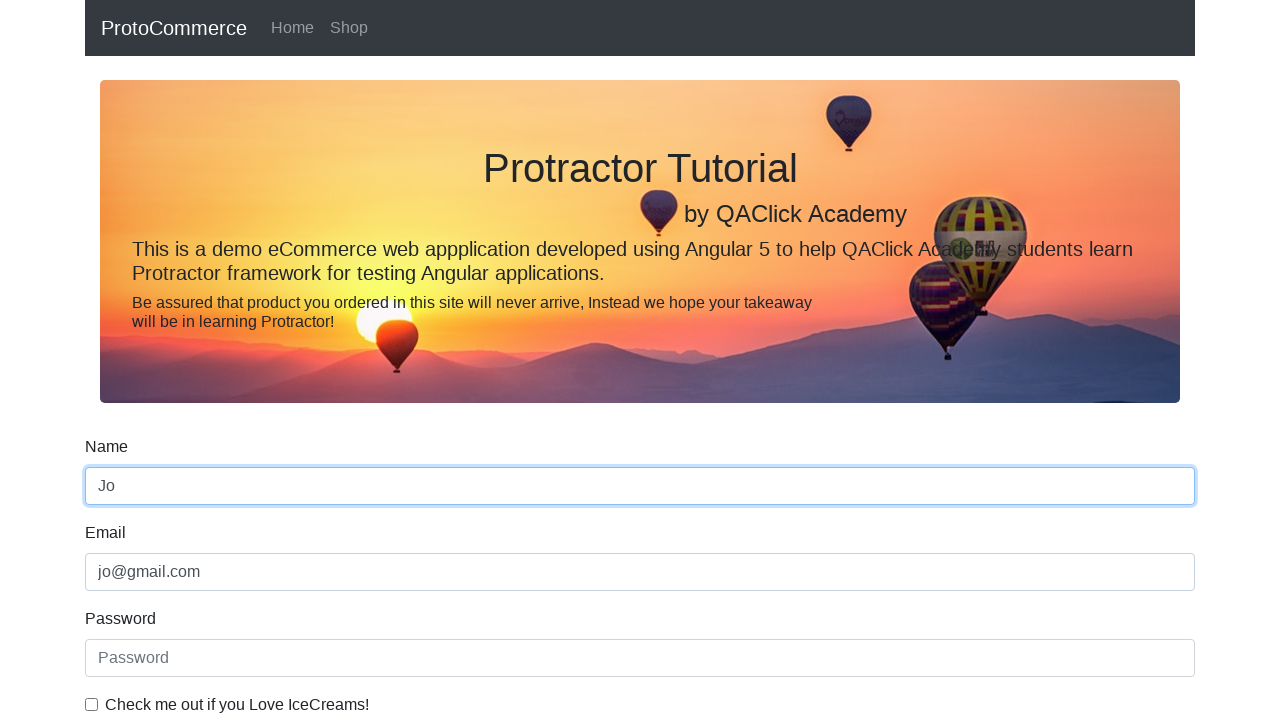

Filled password field with 'password' on #exampleInputPassword1
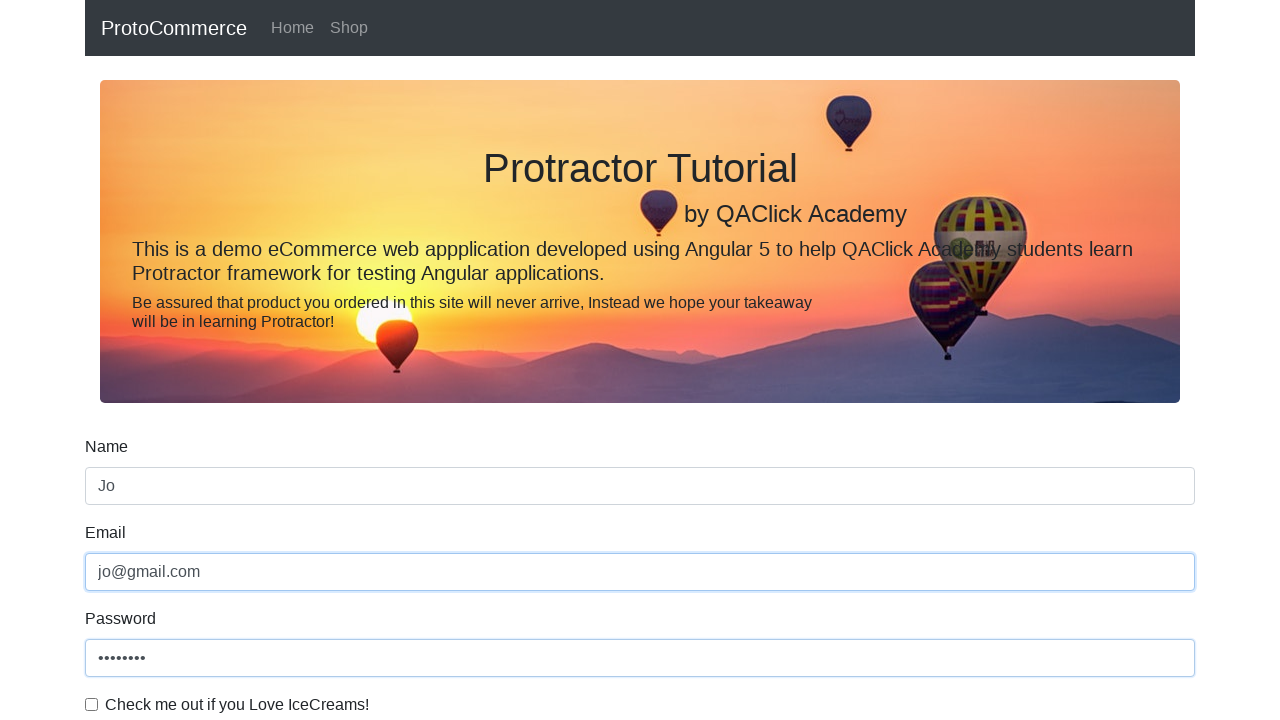

Clicked terms/conditions checkbox at (92, 704) on .form-check-input
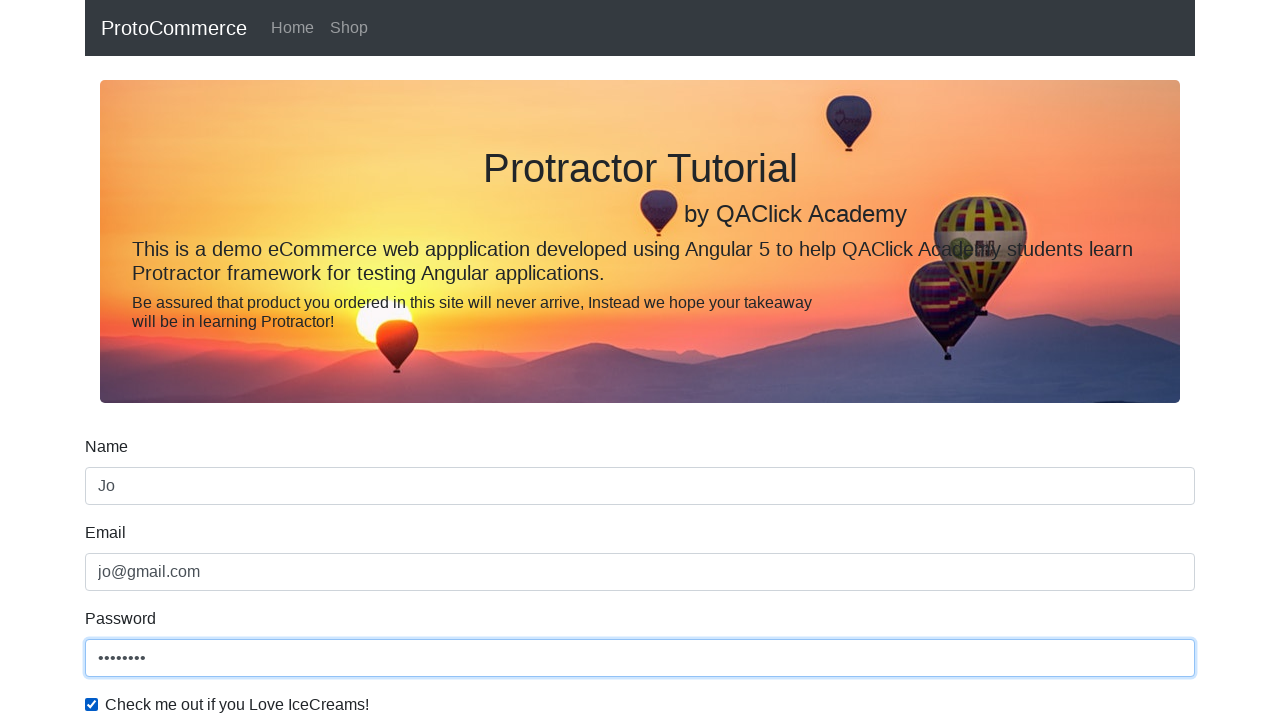

Selected 'Female' from gender dropdown on select#exampleFormControlSelect1
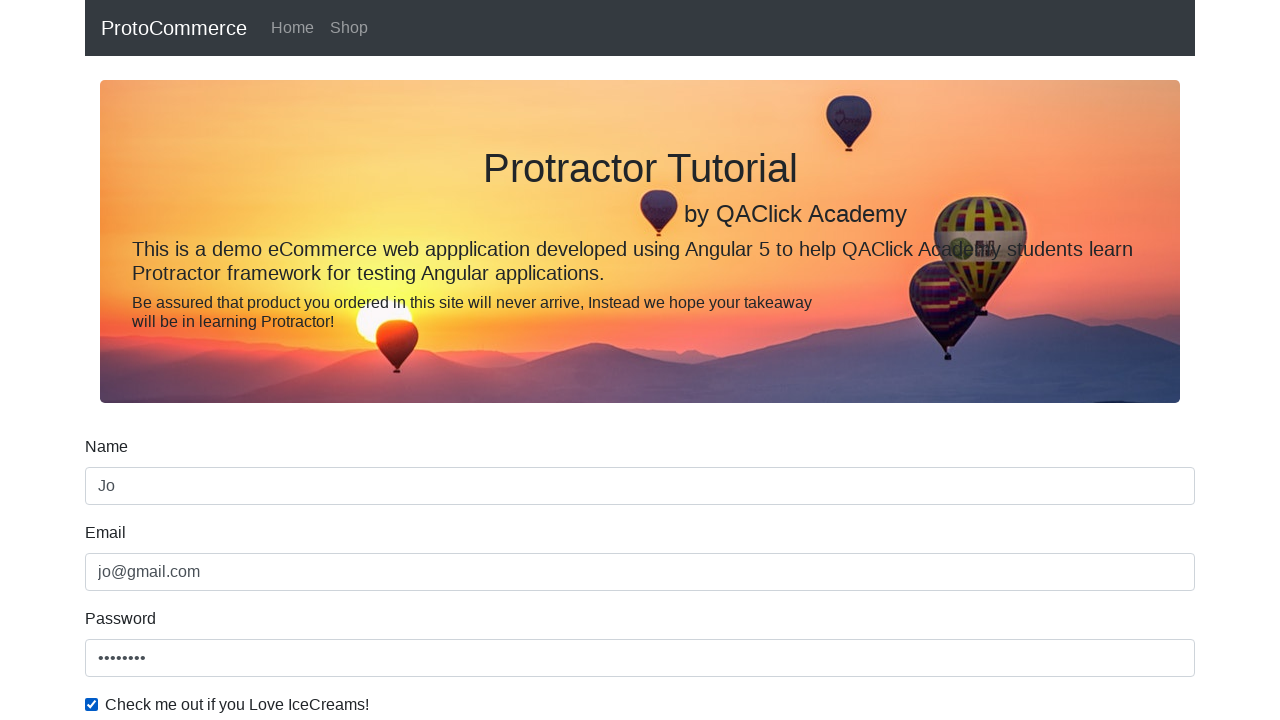

Selected 'Student' employment status at (238, 360) on #inlineRadio1
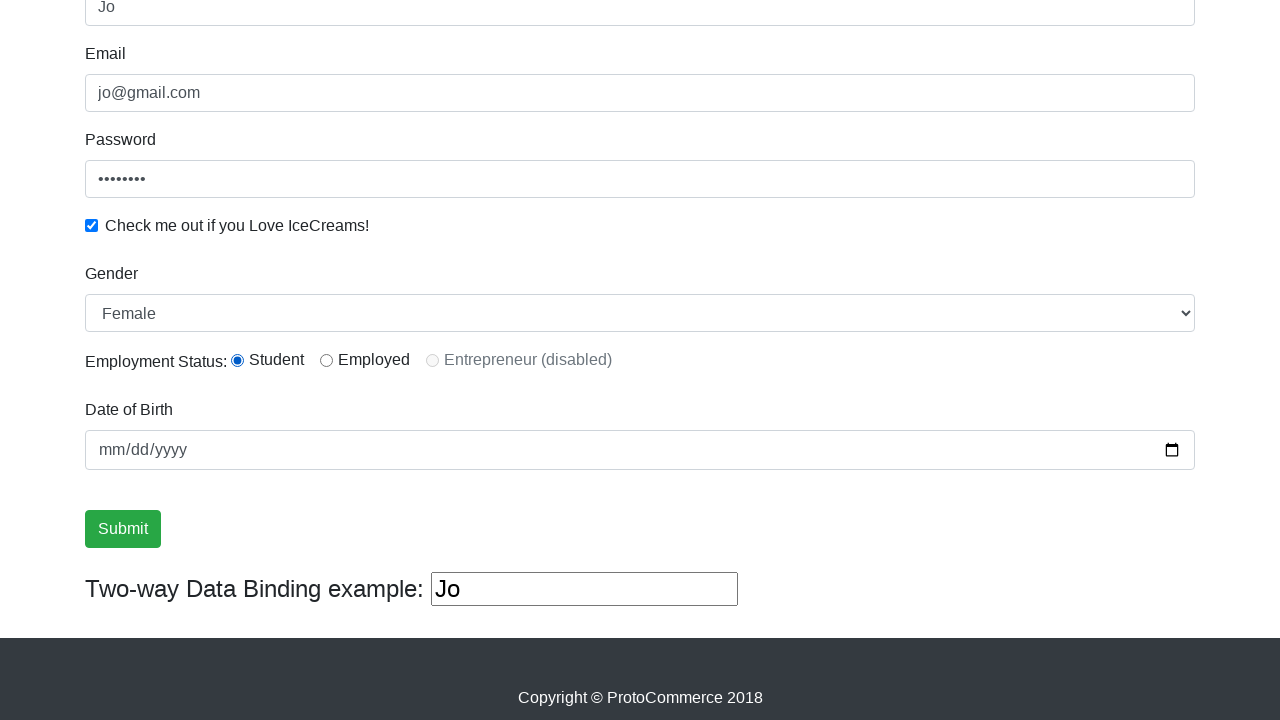

Filled birth date with '1990-07-26' on input[name='bday']
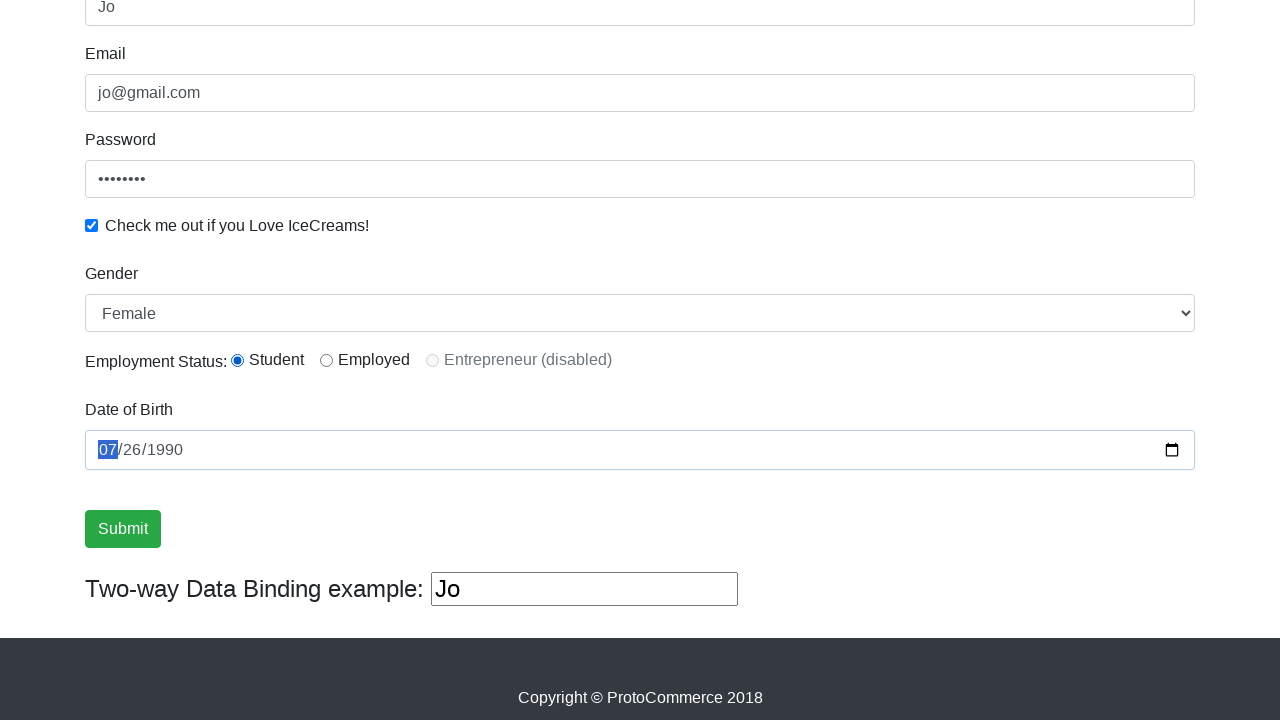

Clicked submit button to submit form at (123, 529) on input.btn.btn-success
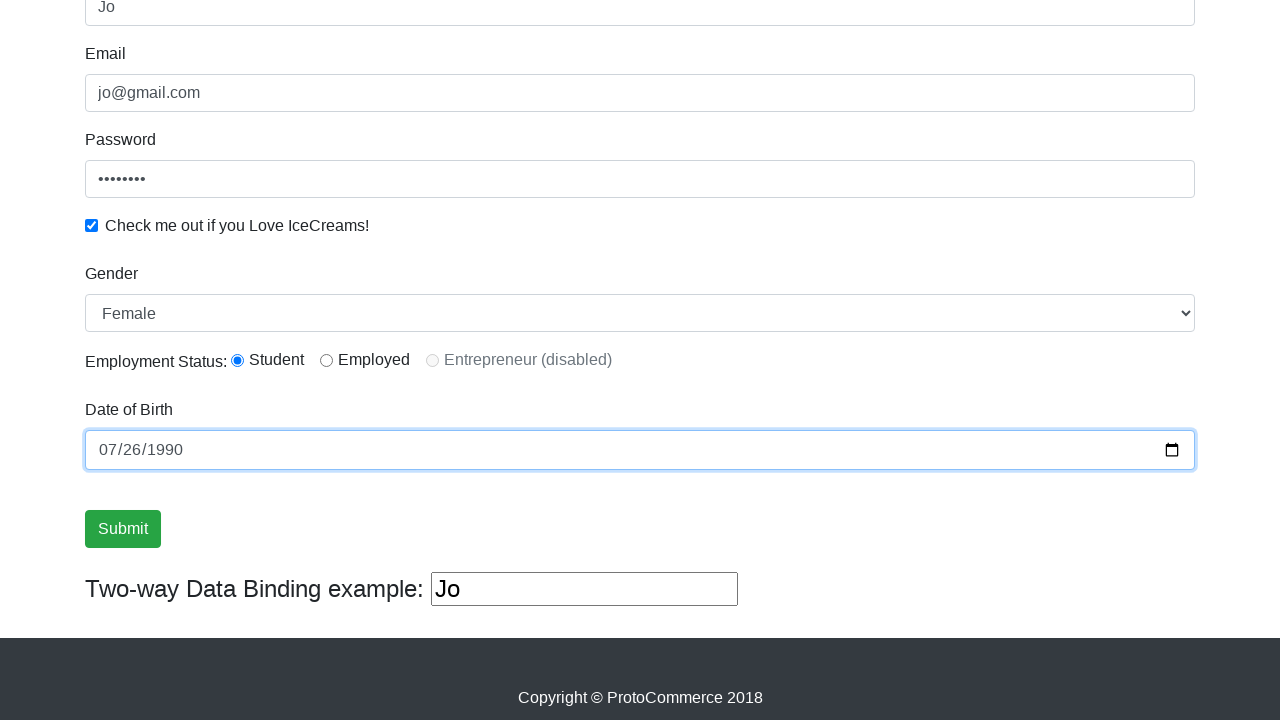

Success message appeared confirming form submission
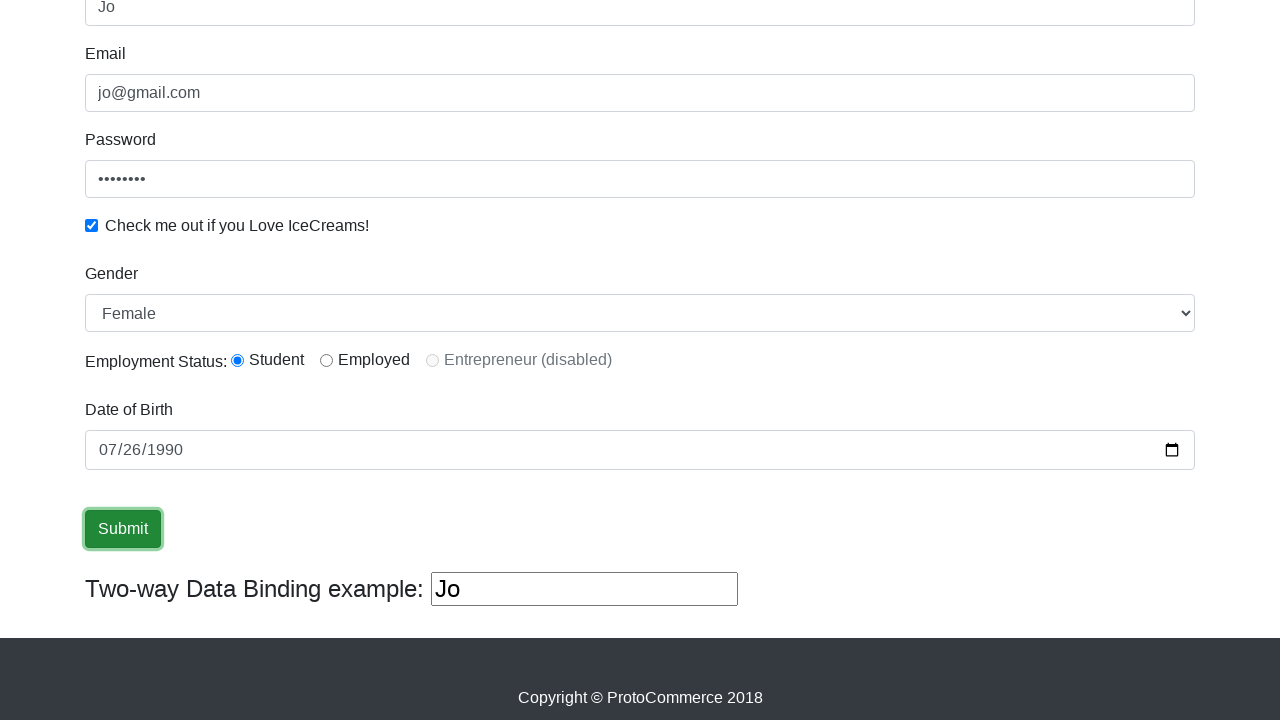

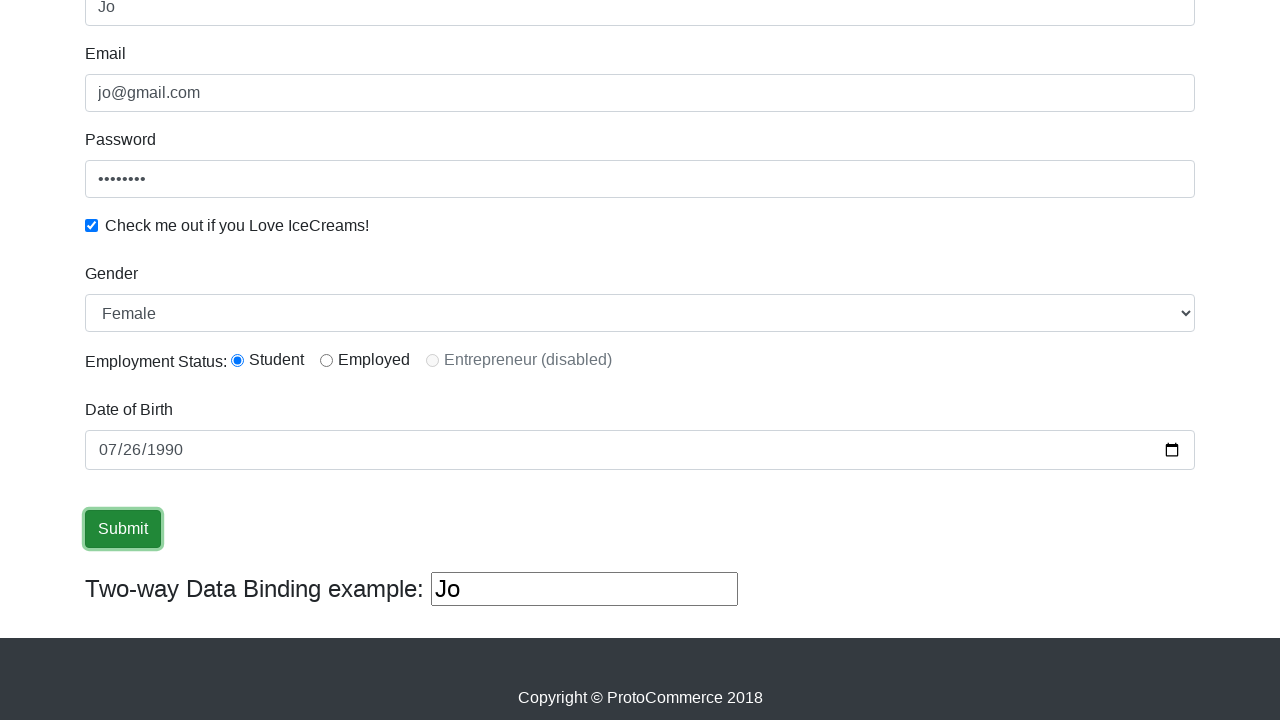